Tests checkbox deselection by ensuring both checkboxes are unchecked

Starting URL: https://the-internet.herokuapp.com/checkboxes

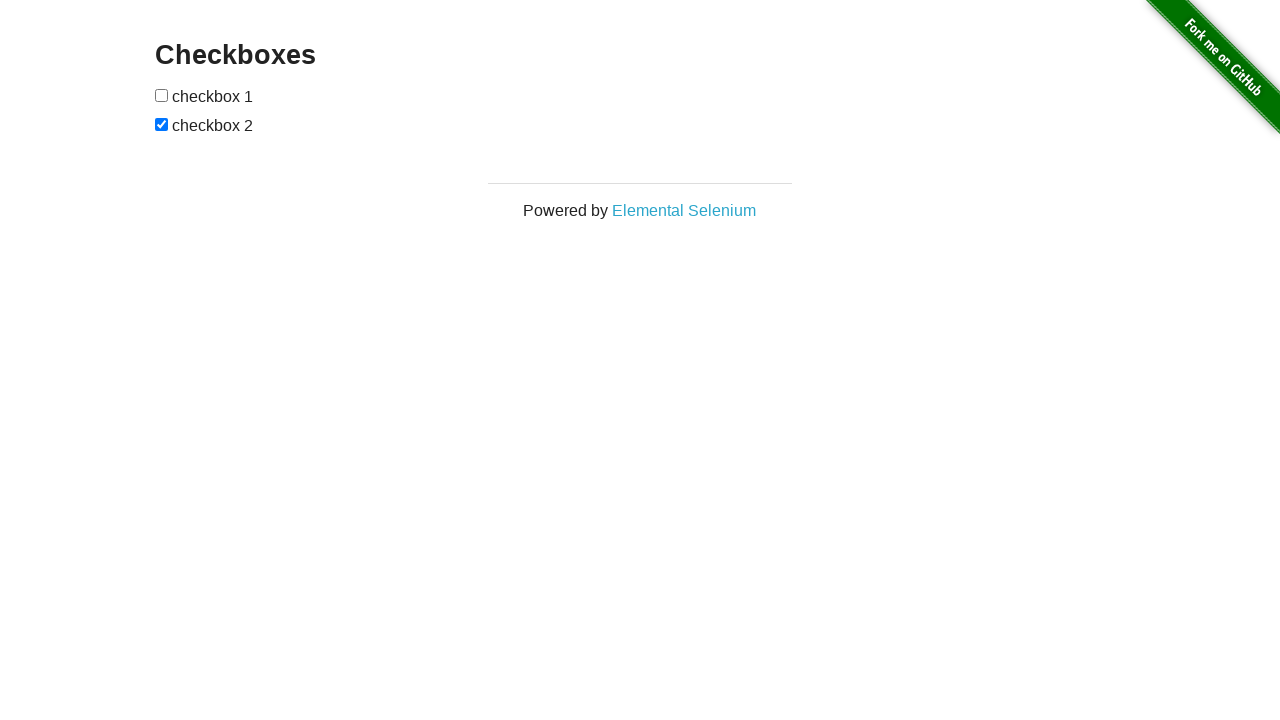

Located first checkbox element
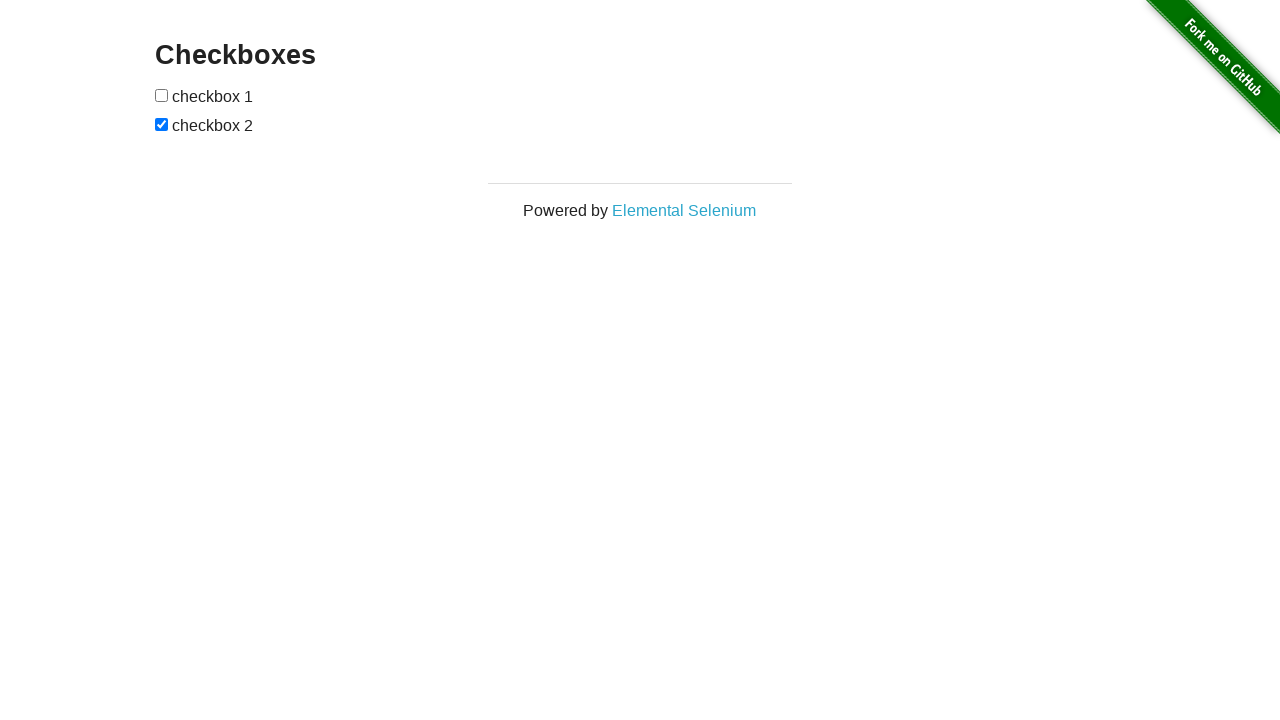

Located second checkbox element
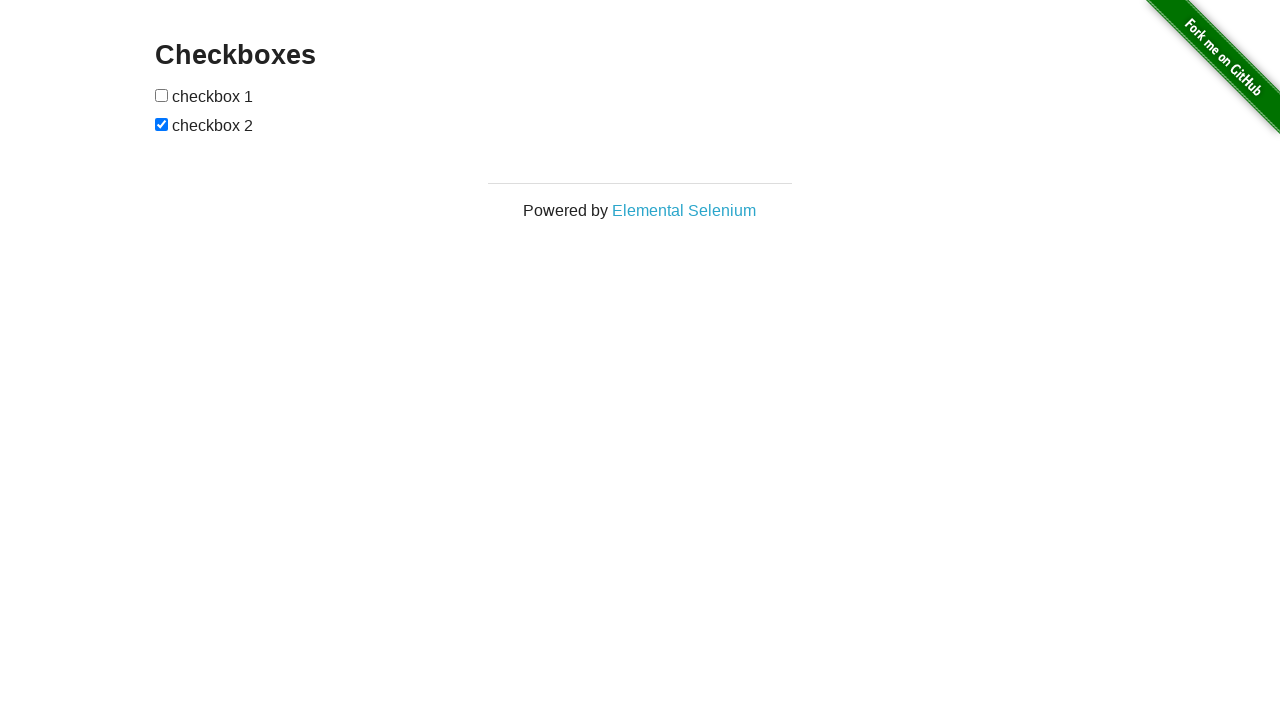

Second checkbox is checked, proceeding to uncheck
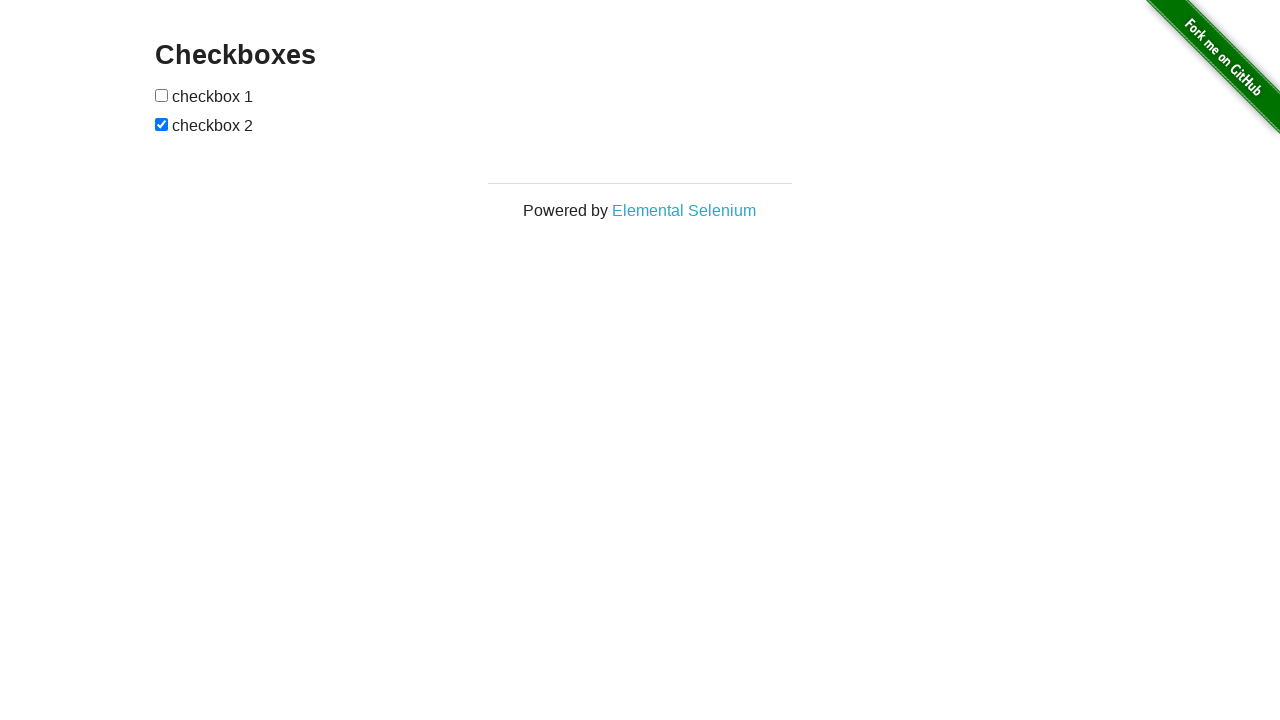

Clicked second checkbox to uncheck it at (162, 124) on xpath=//*[@id="checkboxes"]/input[2]
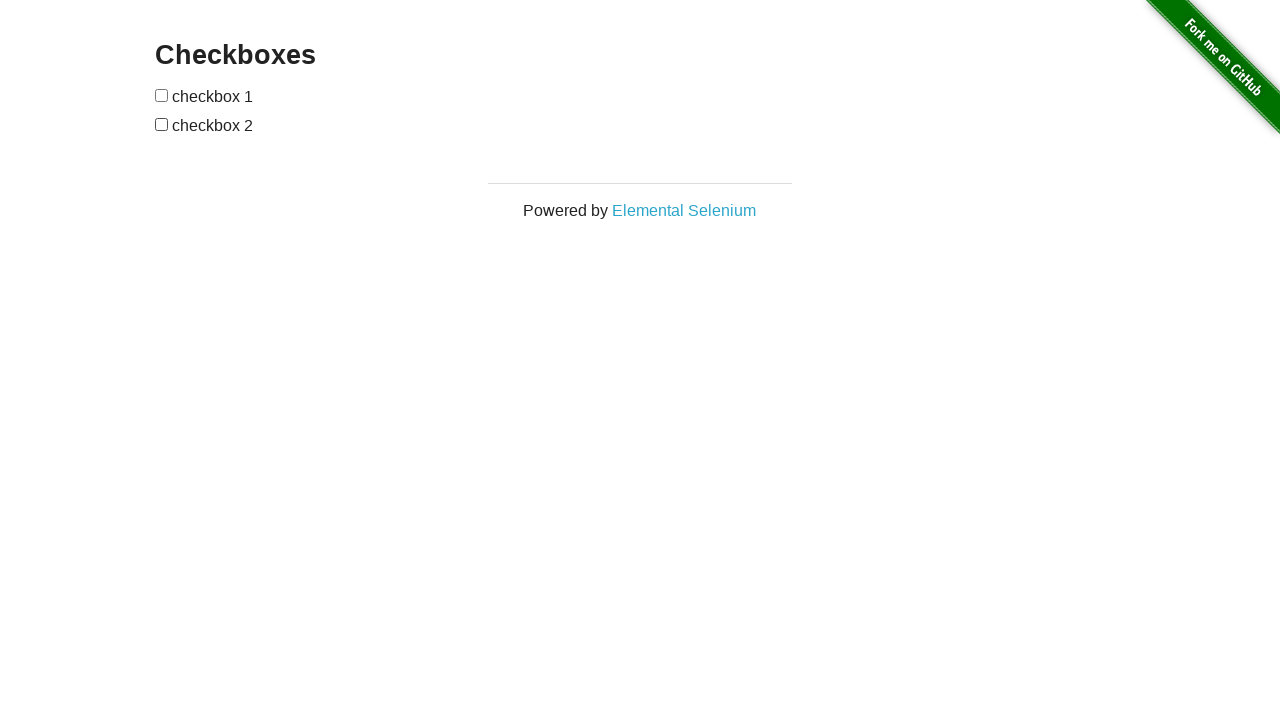

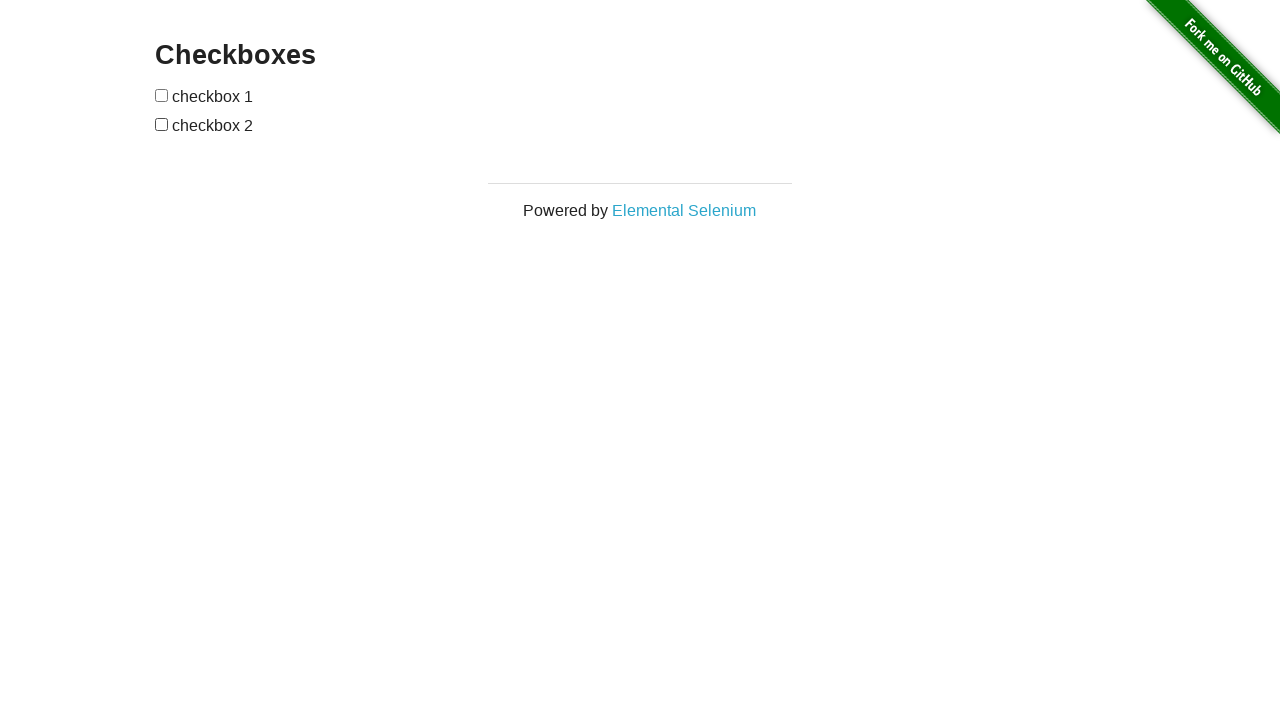